Tests bootstrap modal dialog functionality by opening a modal, verifying its content, and clicking the save button

Starting URL: https://www.lambdatest.com/selenium-playground/bootstrap-modal-demo

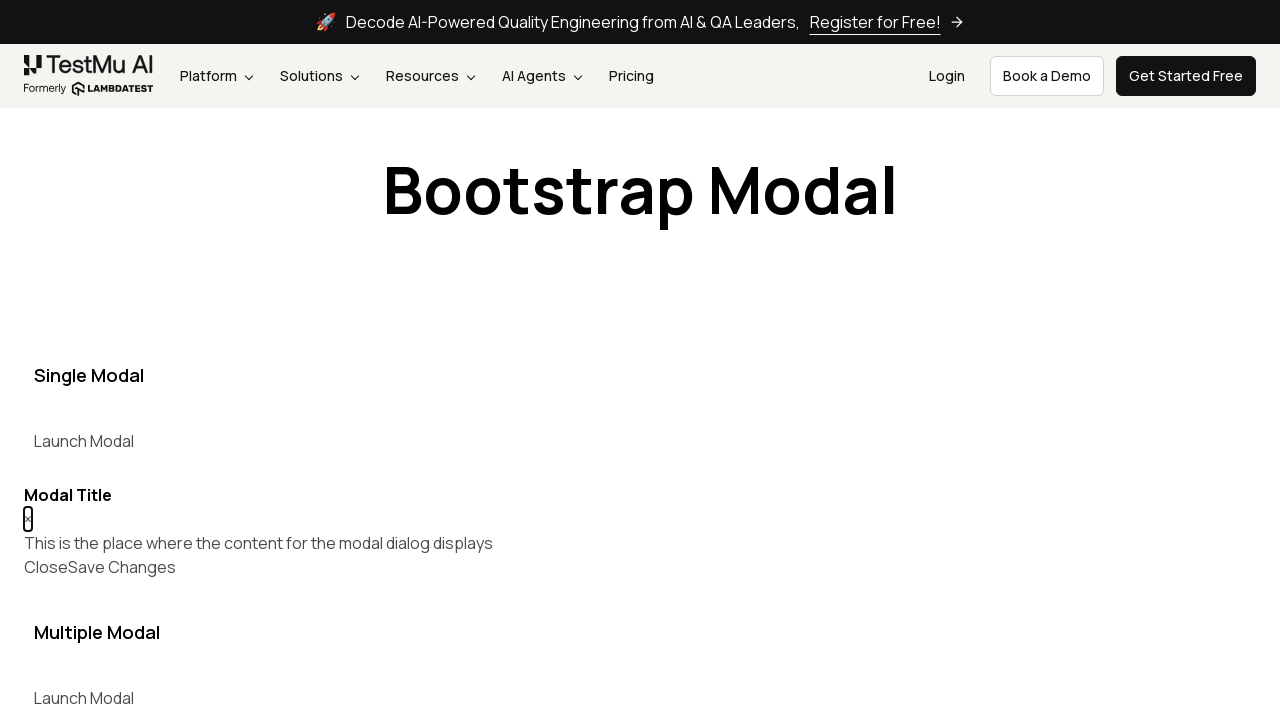

Clicked button to open bootstrap modal dialog at (84, 441) on button[data-target='#myModal']
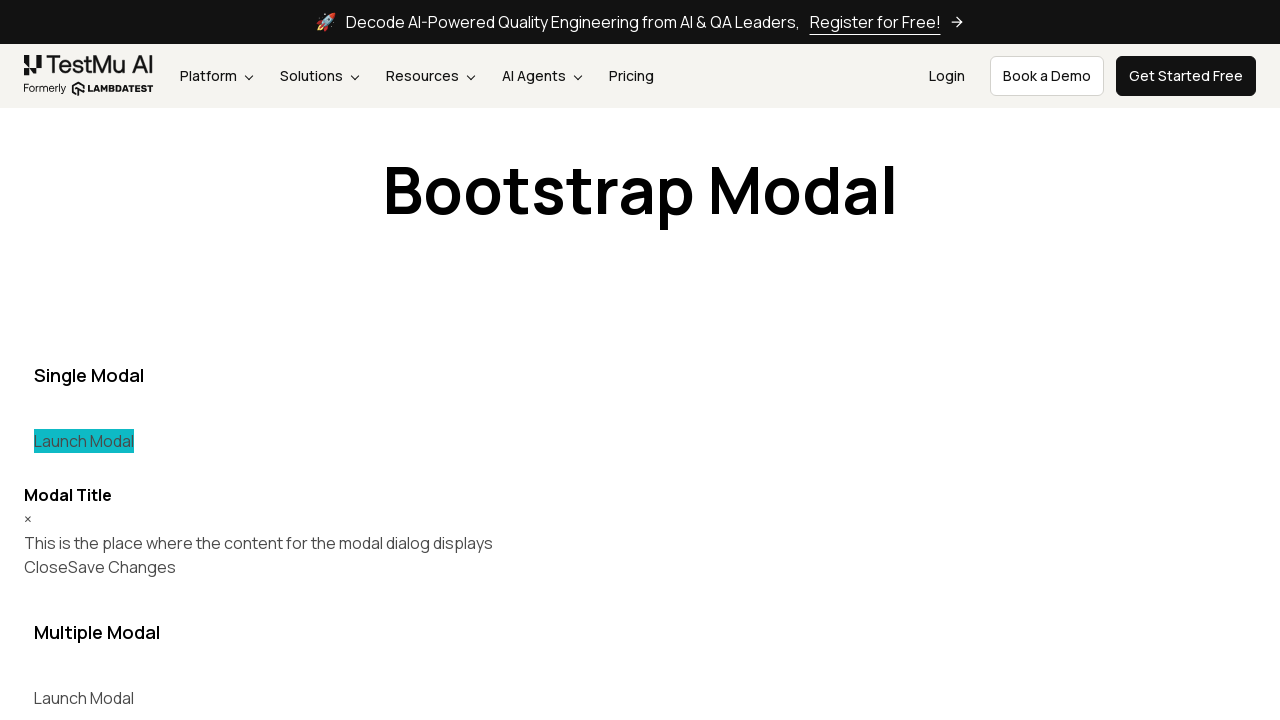

Modal dialog became visible
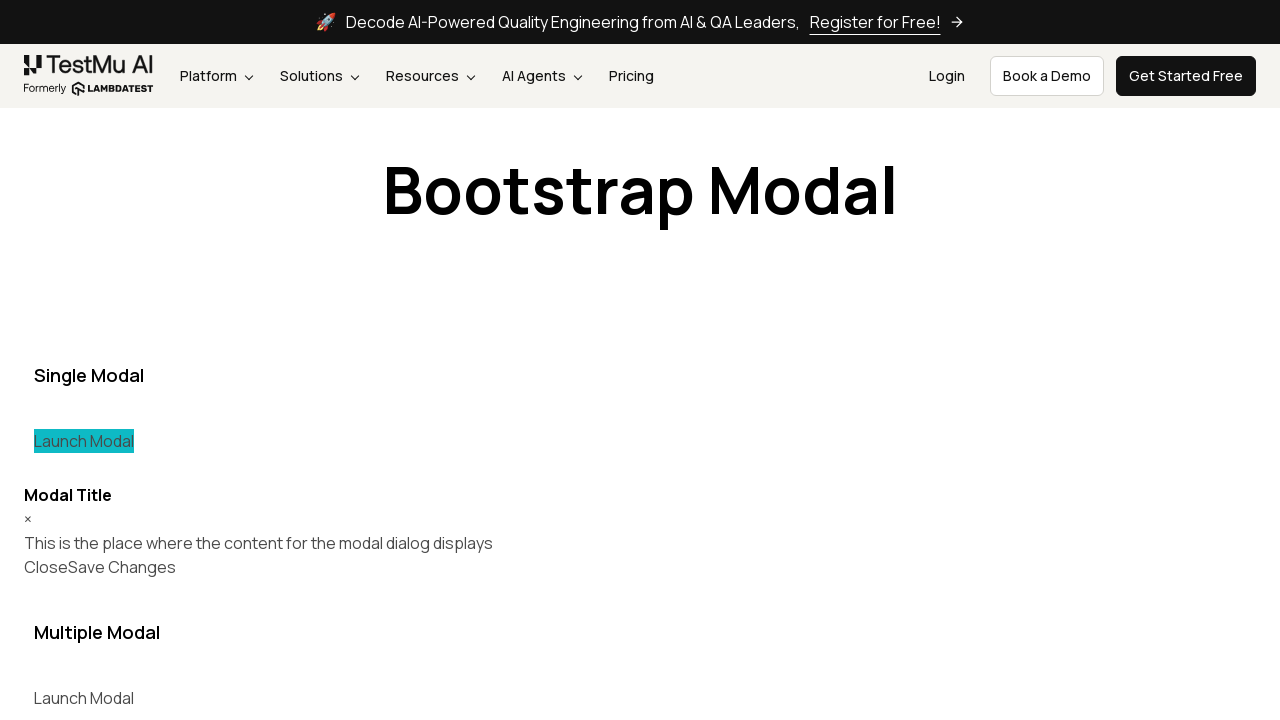

Clicked Save Changes button in the modal at (122, 567) on .modal-dialog button:has-text('Save Changes')
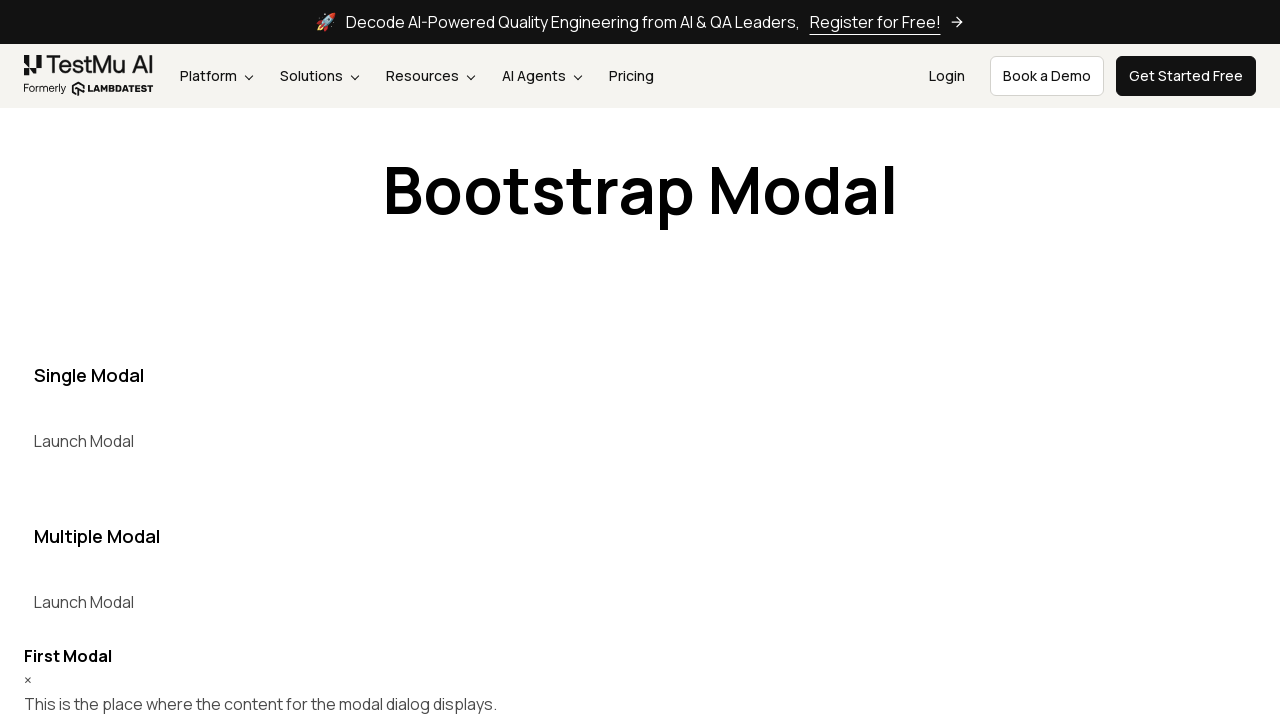

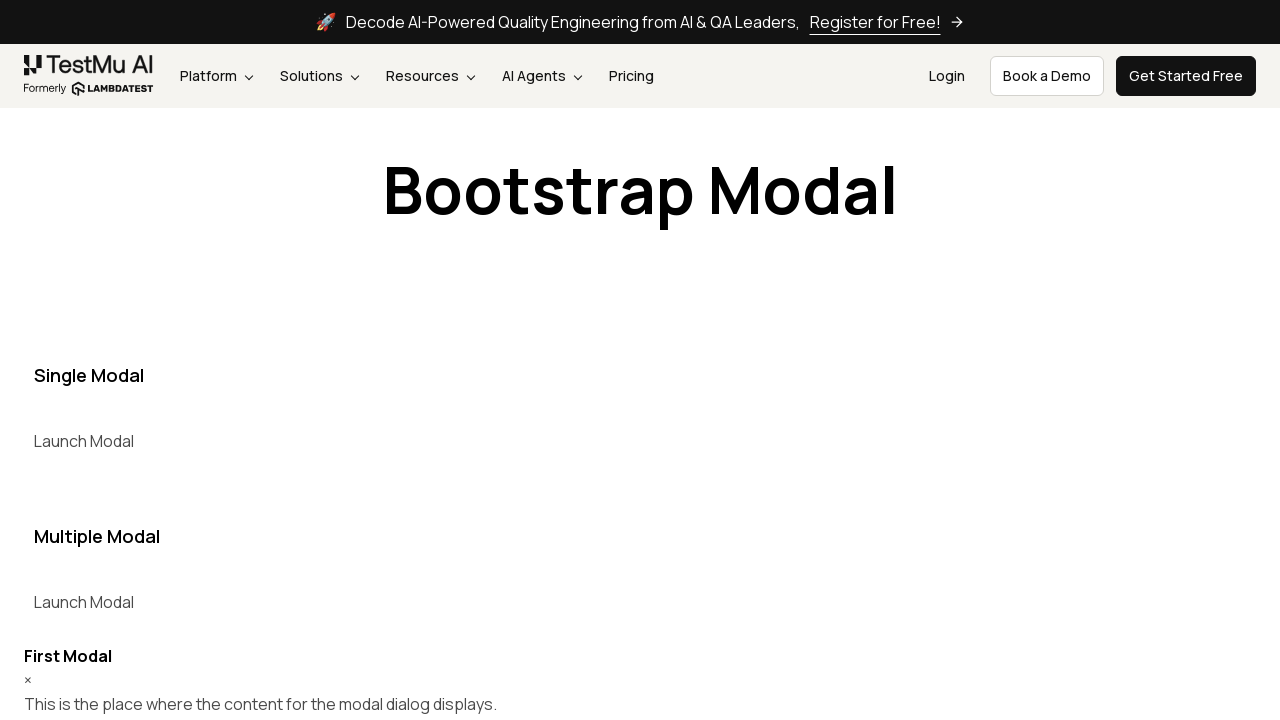